Navigates to a pricing page and verifies that section elements are present on the page after it fully loads.

Starting URL: https://855886db.tpp-new.pages.dev/pricing

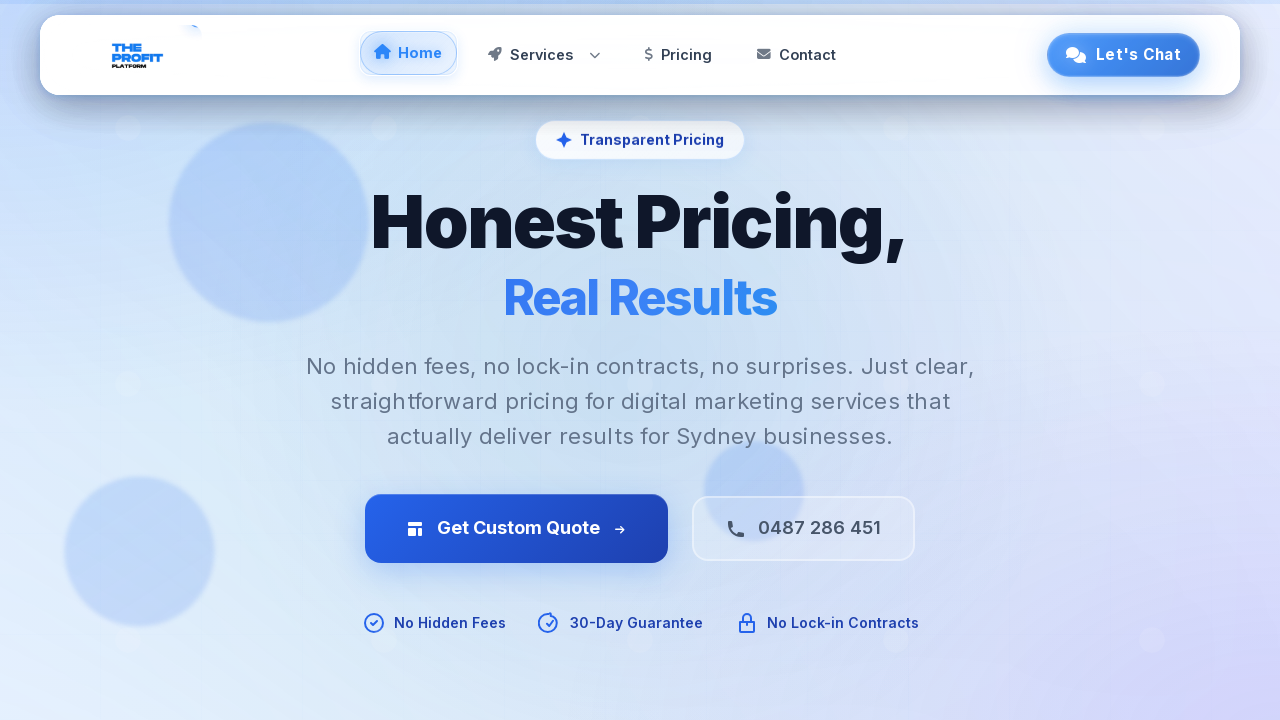

Waited for page to reach network idle state
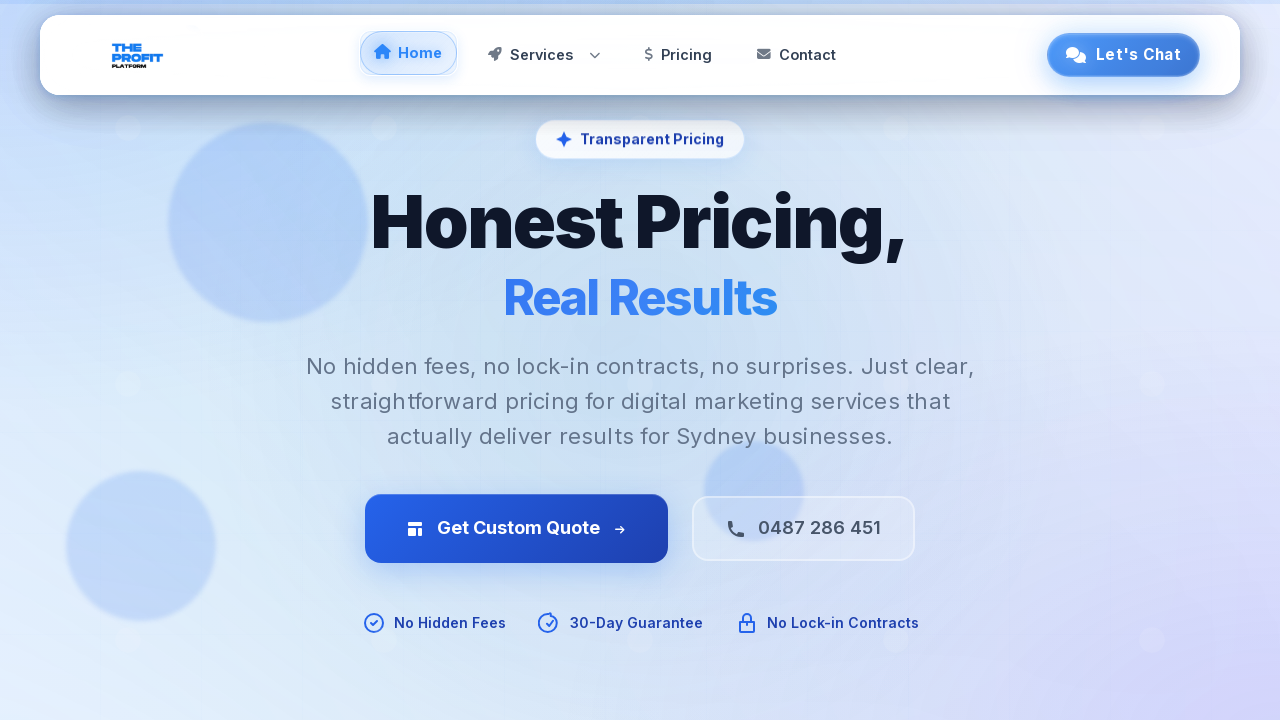

Verified that section elements are present on the pricing page
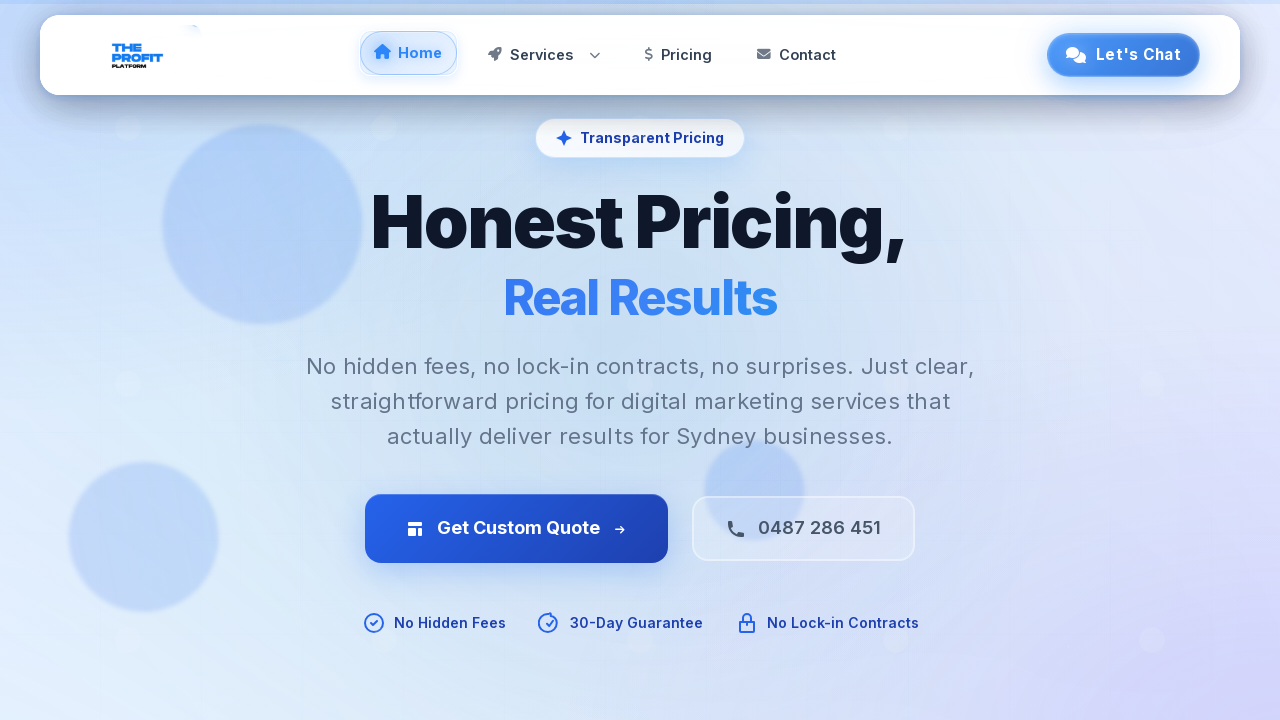

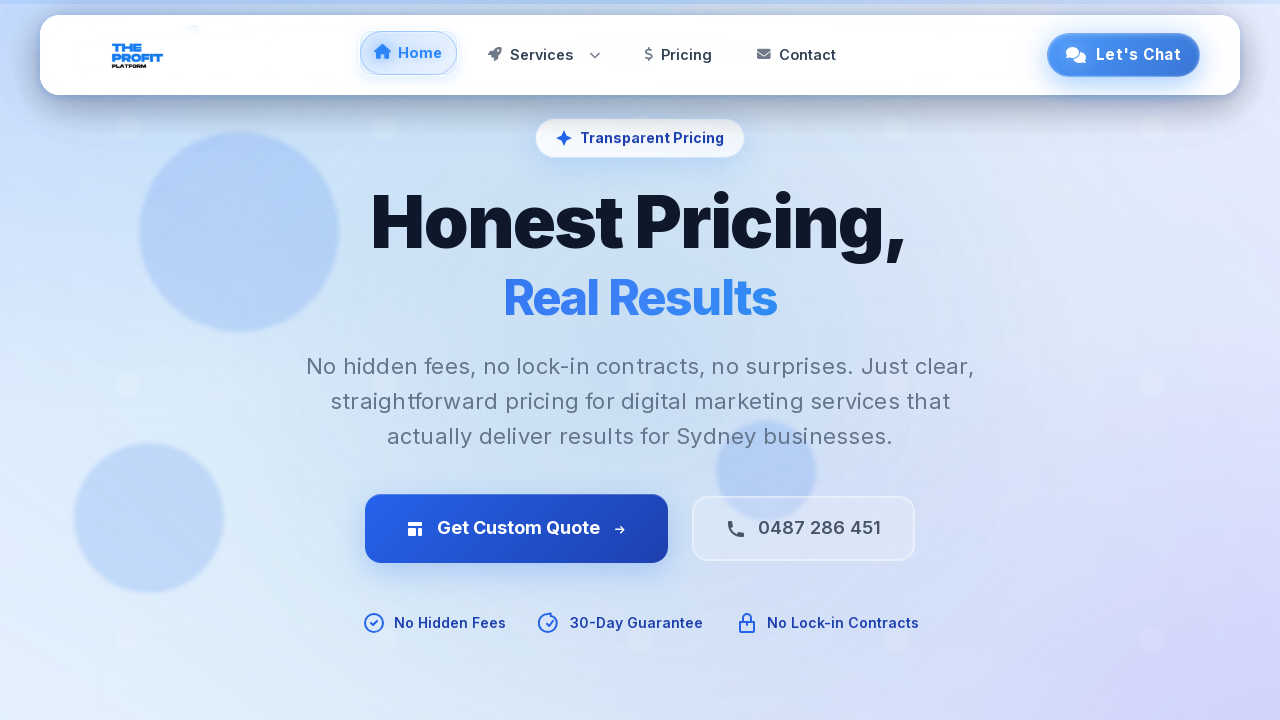